Tests a verification button that appears with a delay, clicks it and verifies the success message

Starting URL: http://suninjuly.github.io/wait1.html

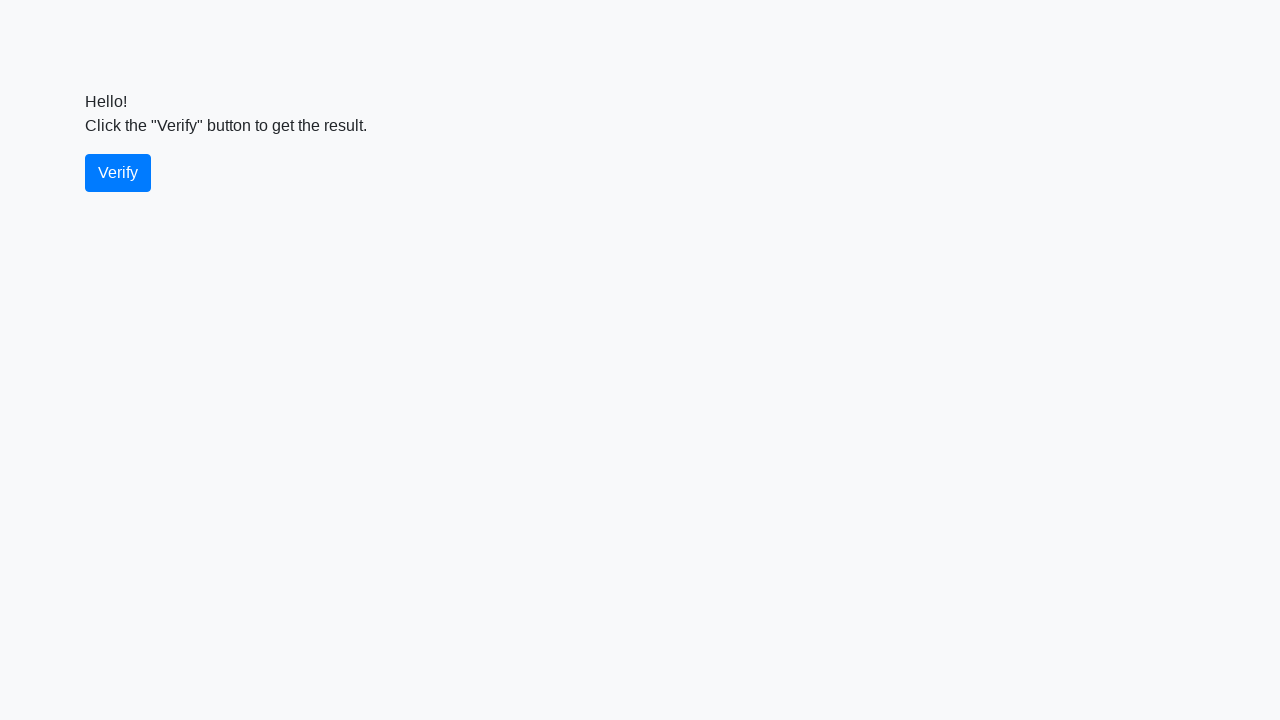

Waited for verify button to appear (timeout: 5000ms)
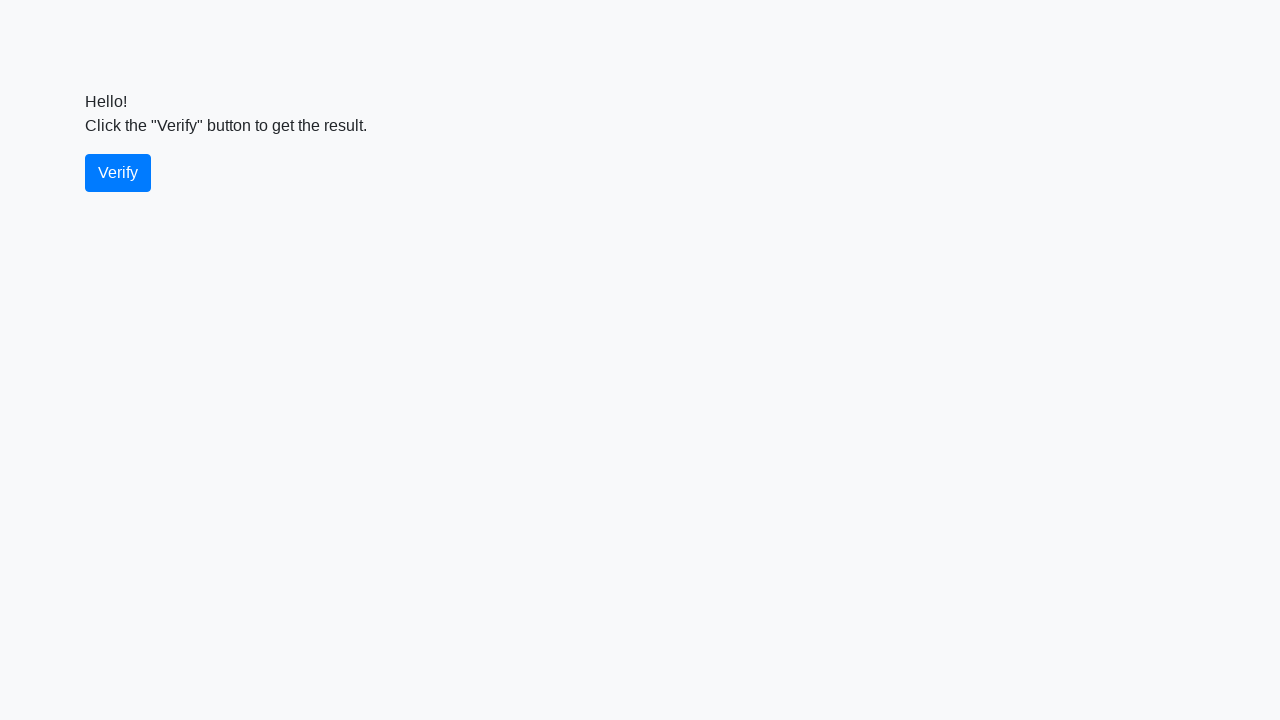

Clicked the verify button at (118, 173) on #verify
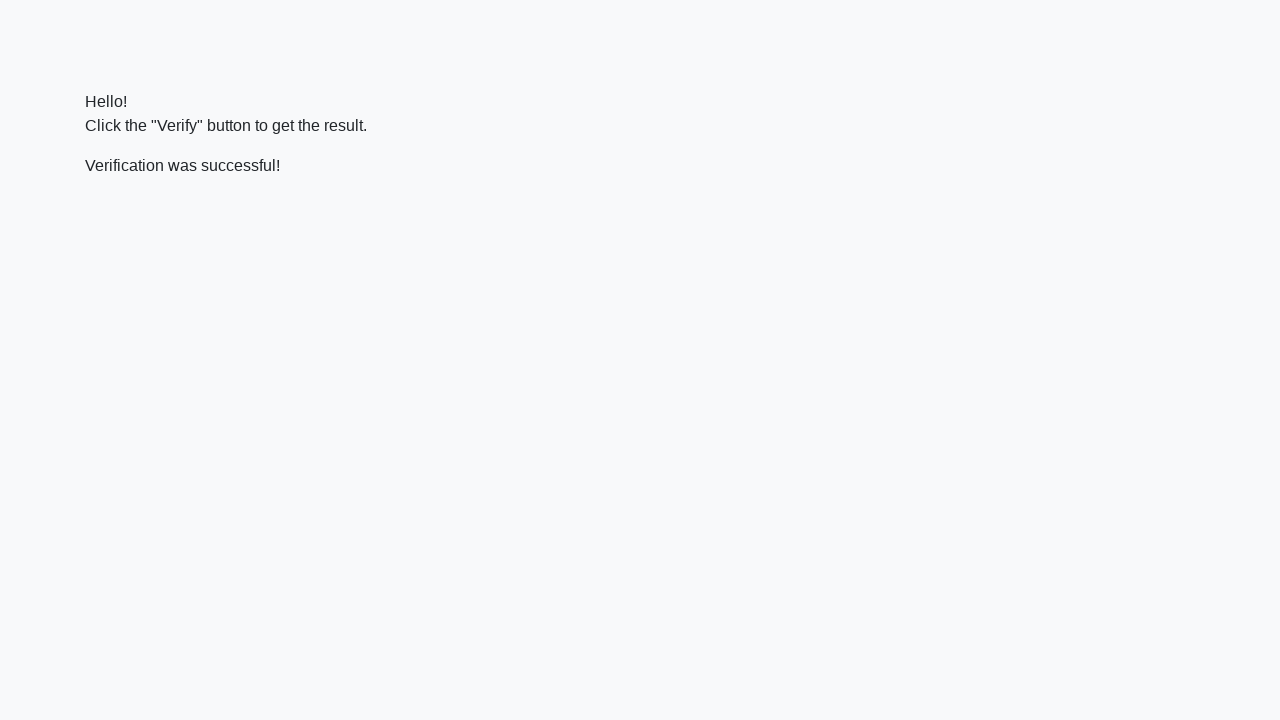

Waited for success message element to appear
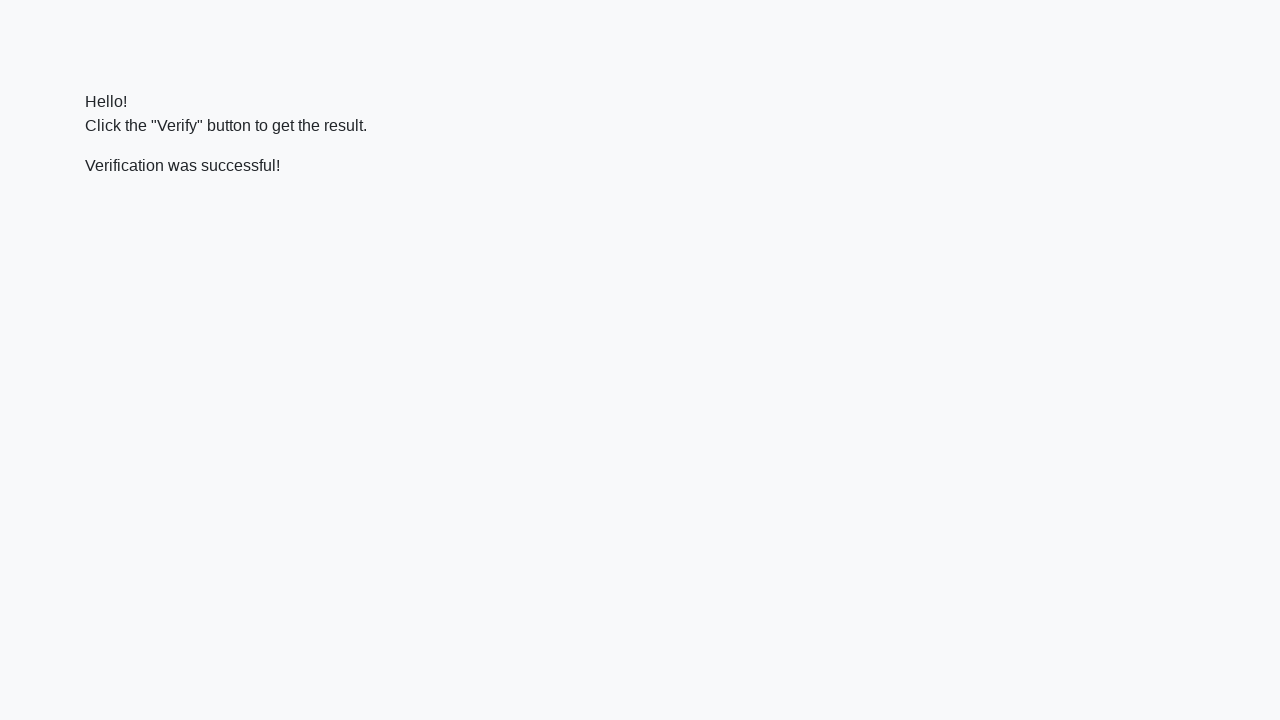

Retrieved success message text: 'Verification was successful!'
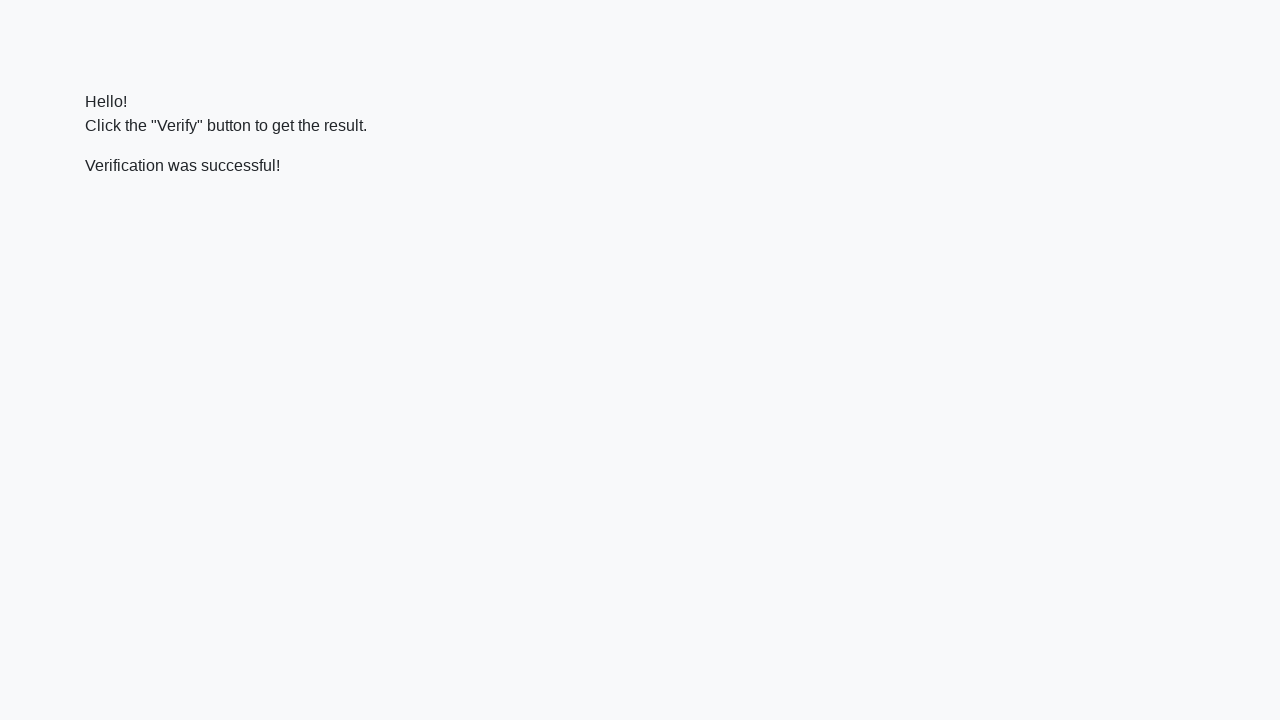

Verified 'successful' appears in the message
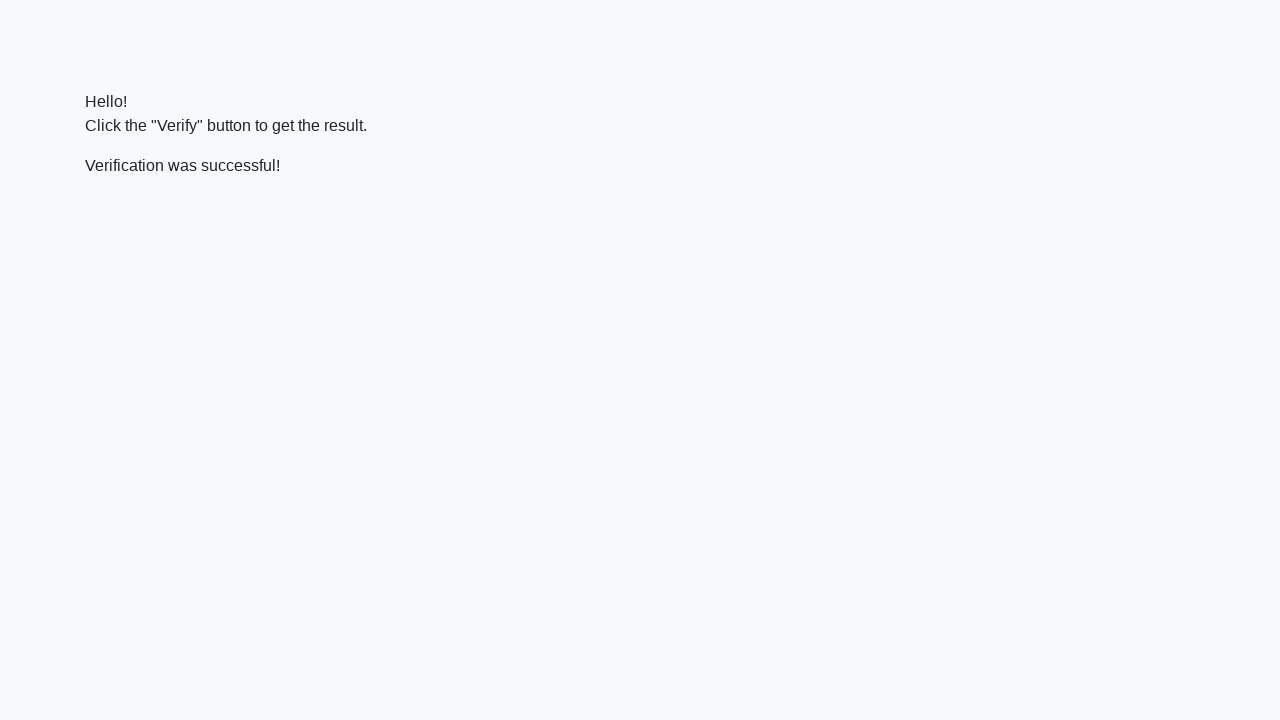

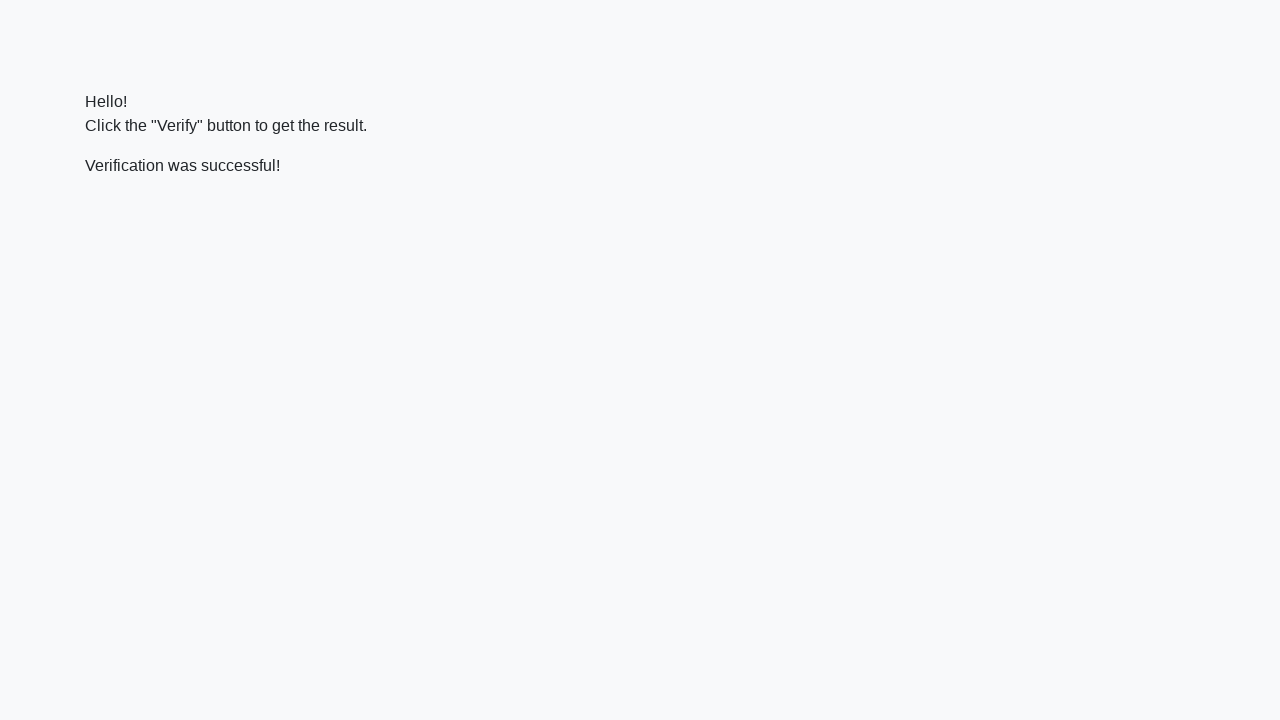